Tests keyboard input events by typing a character and performing keyboard shortcuts (Ctrl+A, Ctrl+C)

Starting URL: https://v1.training-support.net/selenium/input-events

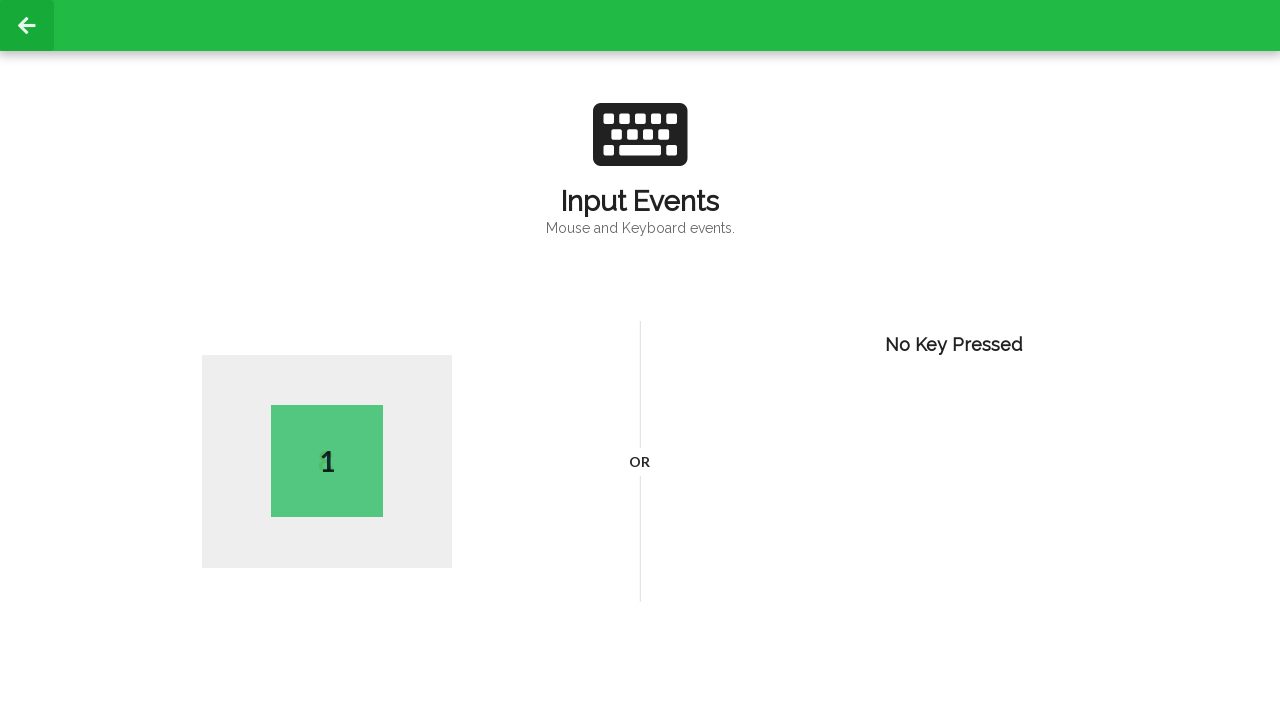

Typed character 'S' into the input field
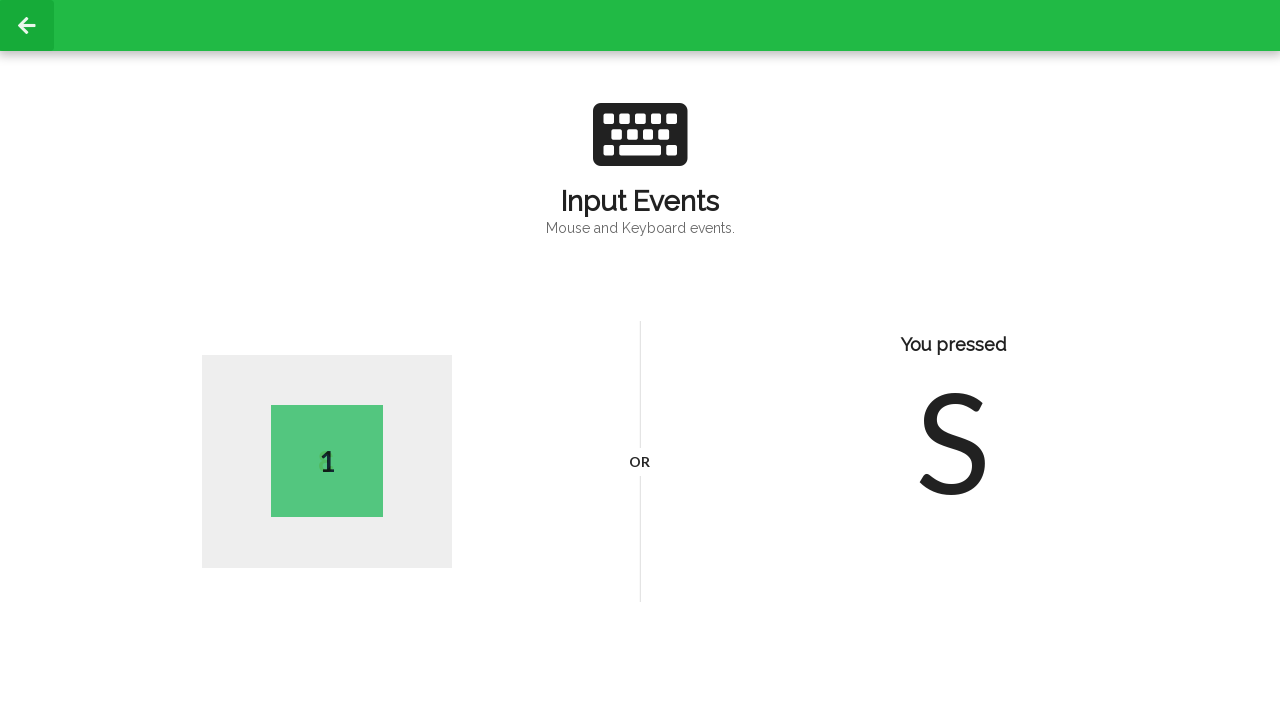

Selected all text with Ctrl+A keyboard shortcut
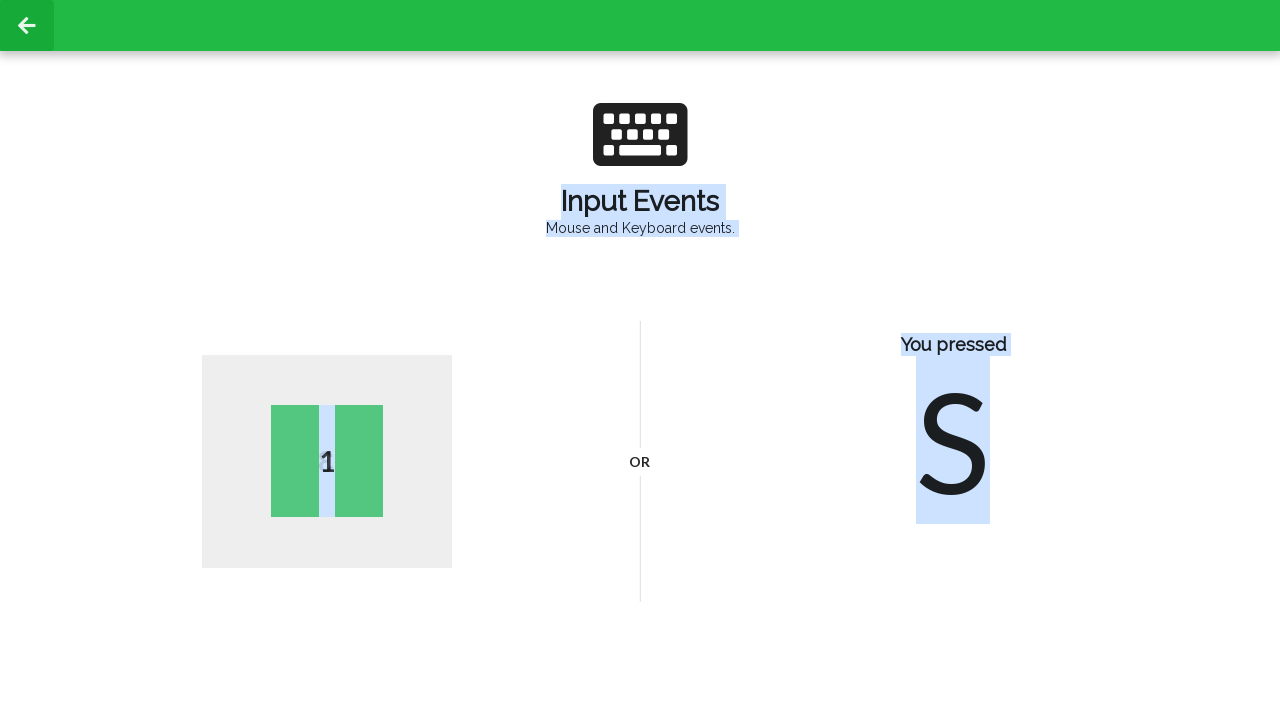

Copied selected text with Ctrl+C keyboard shortcut
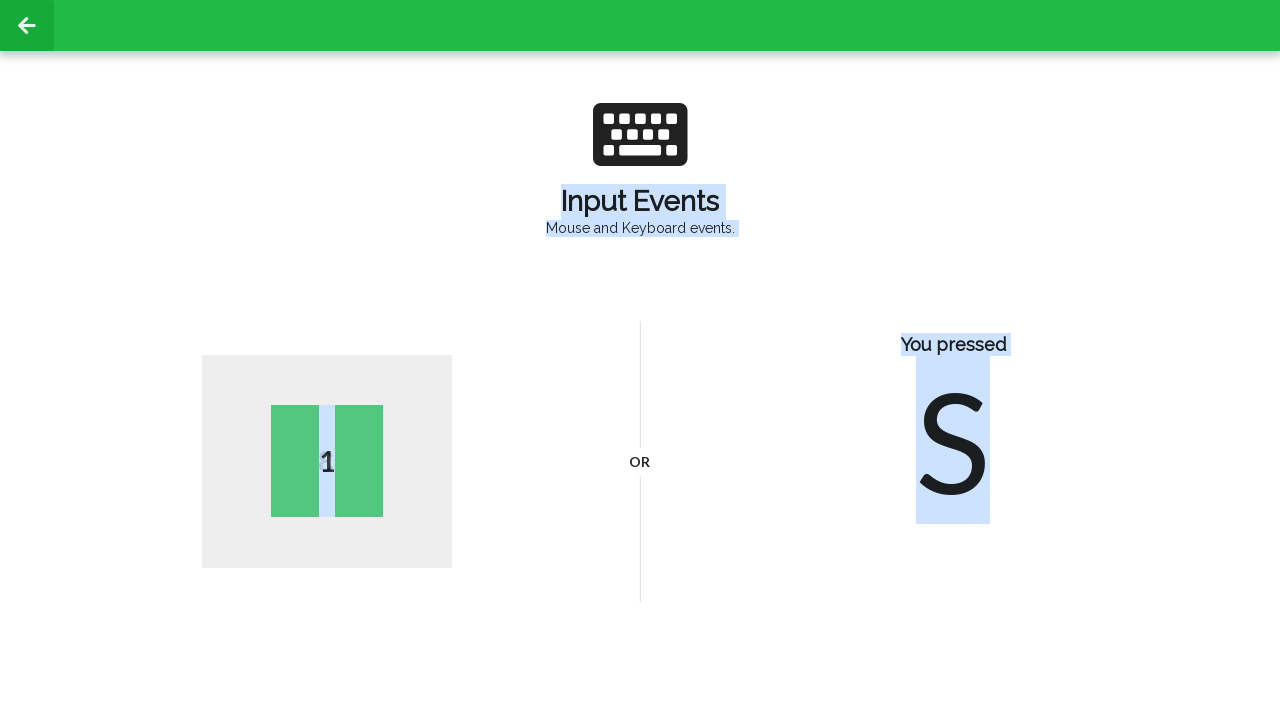

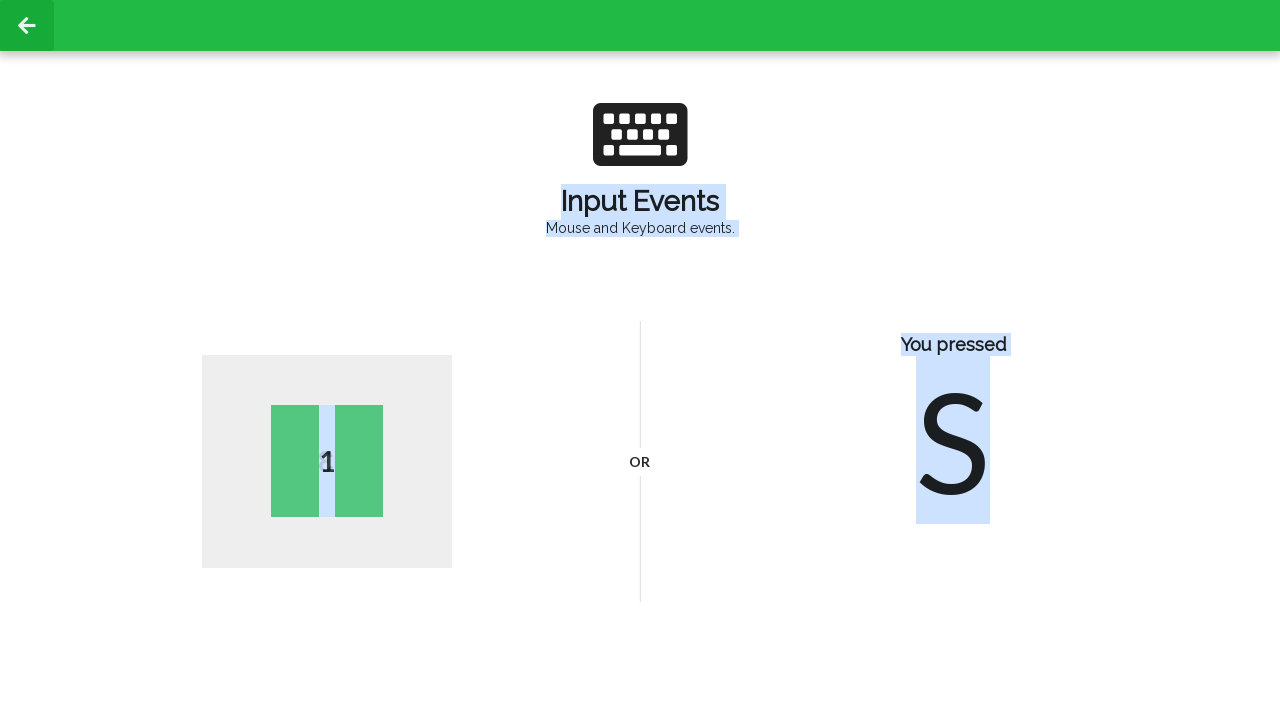